Tests JavaScript alert handling by clicking a button that triggers an alert and then accepting the alert dialog

Starting URL: http://www.tizag.com/javascriptT/javascriptalert.php

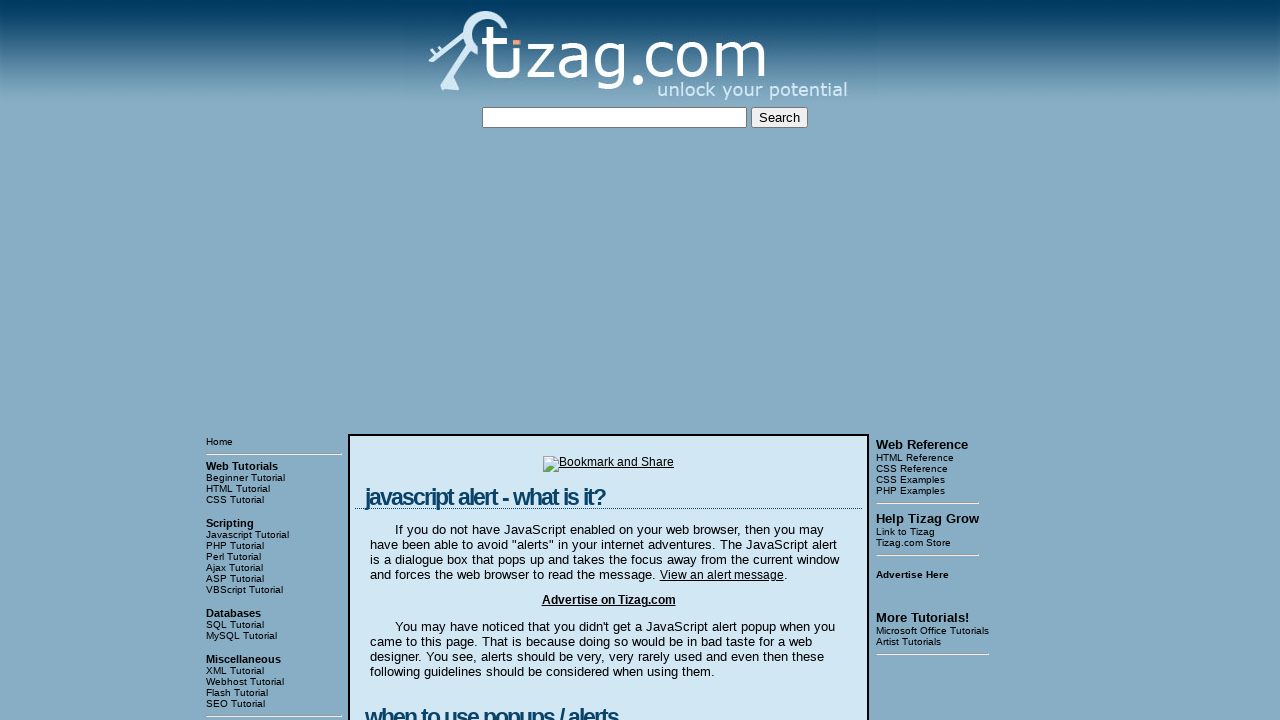

Set up dialog handler to accept JavaScript alerts
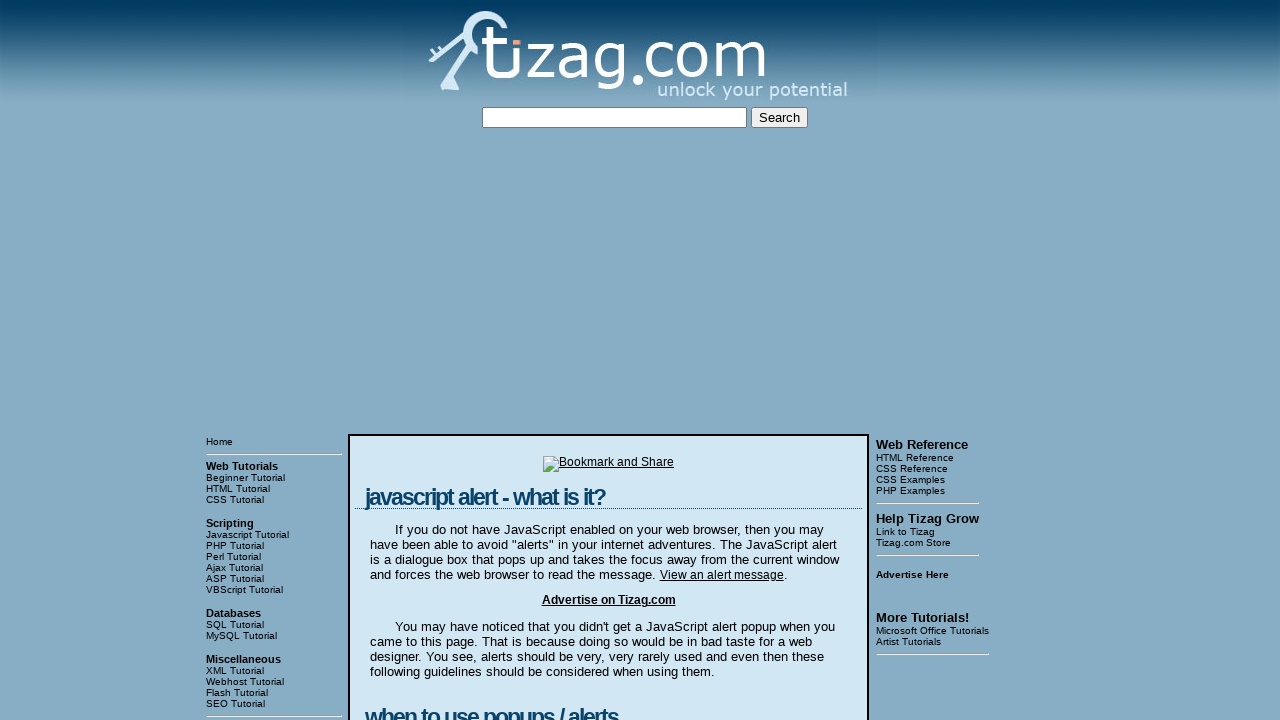

Clicked button to trigger JavaScript alert at (428, 361) on .display > form > input
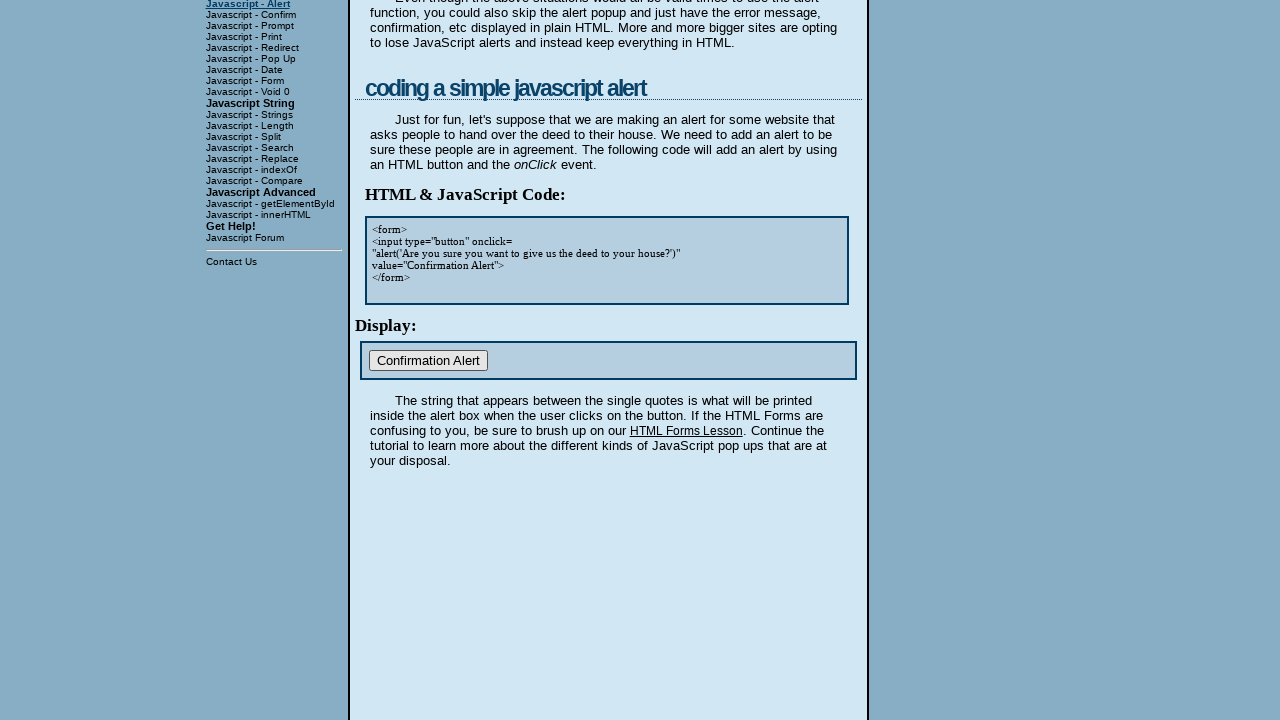

Waited for alert dialog to be processed
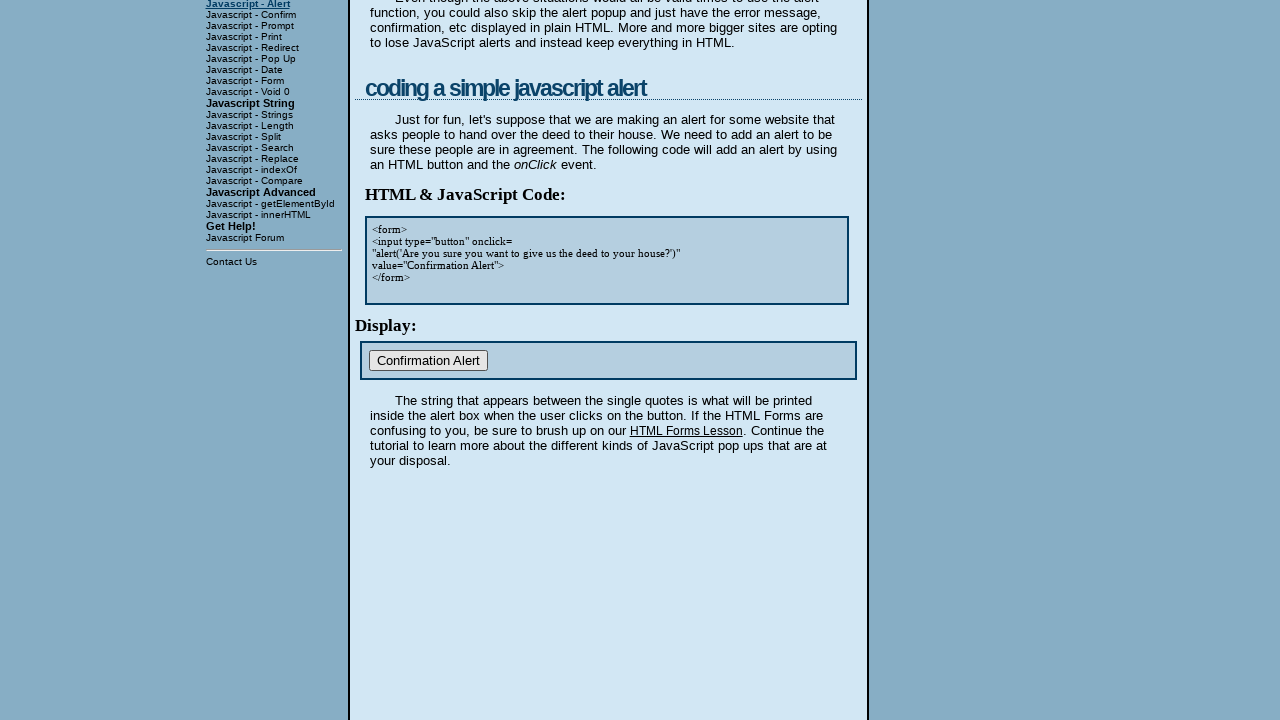

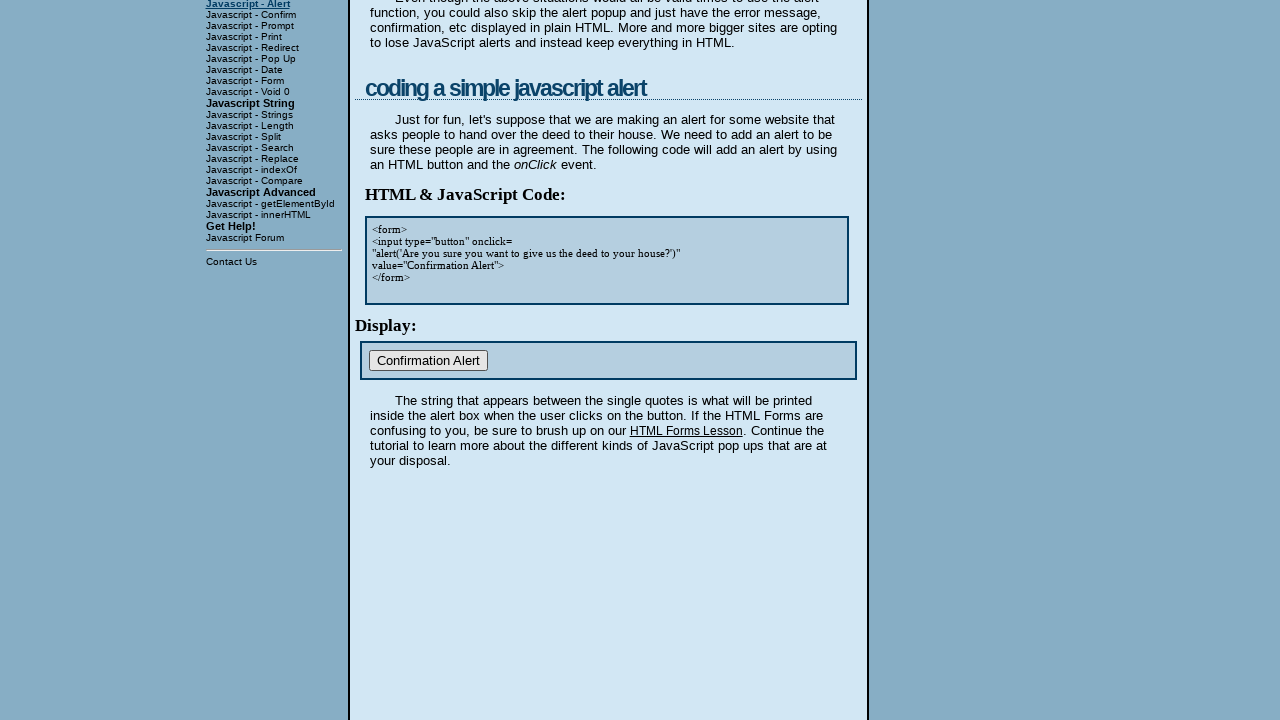